Tests autocomplete functionality by searching for "uni", selecting "United Kingdom" from suggestions, and verifying the result

Starting URL: https://testcenter.techproeducation.com/index.php?page=autocomplete

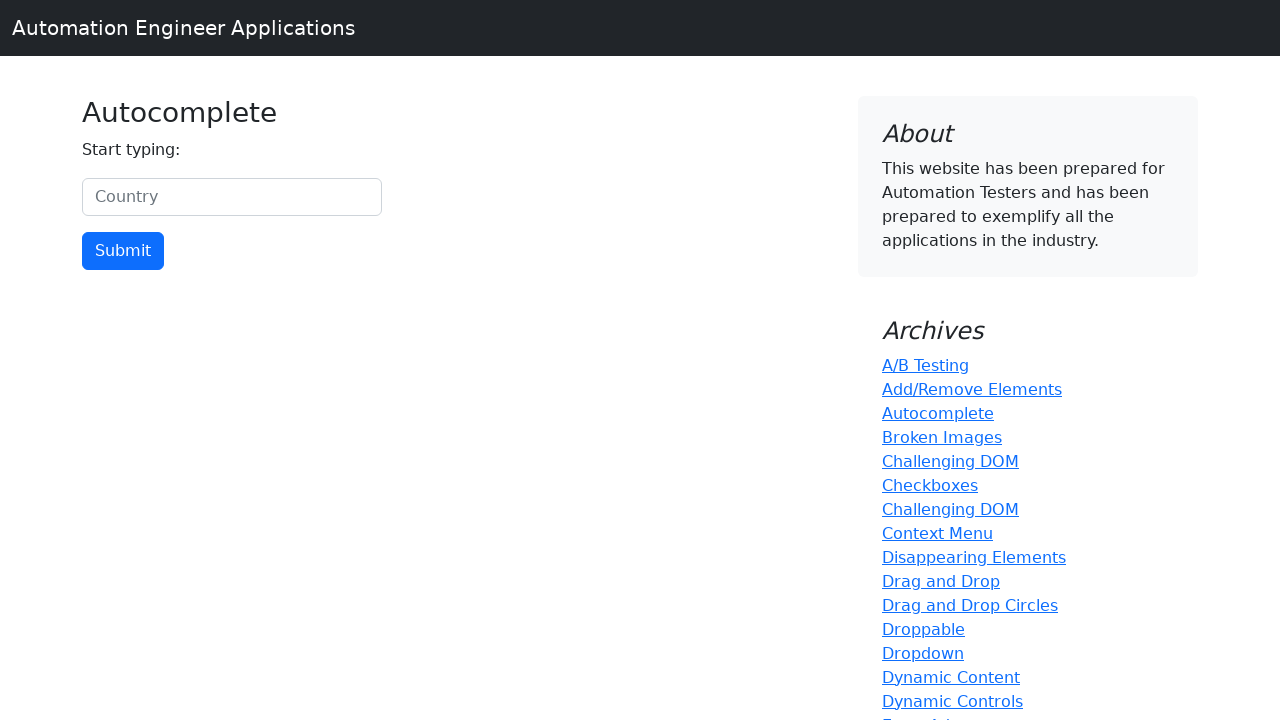

Typed 'uni' in the autocomplete search field on #myCountry
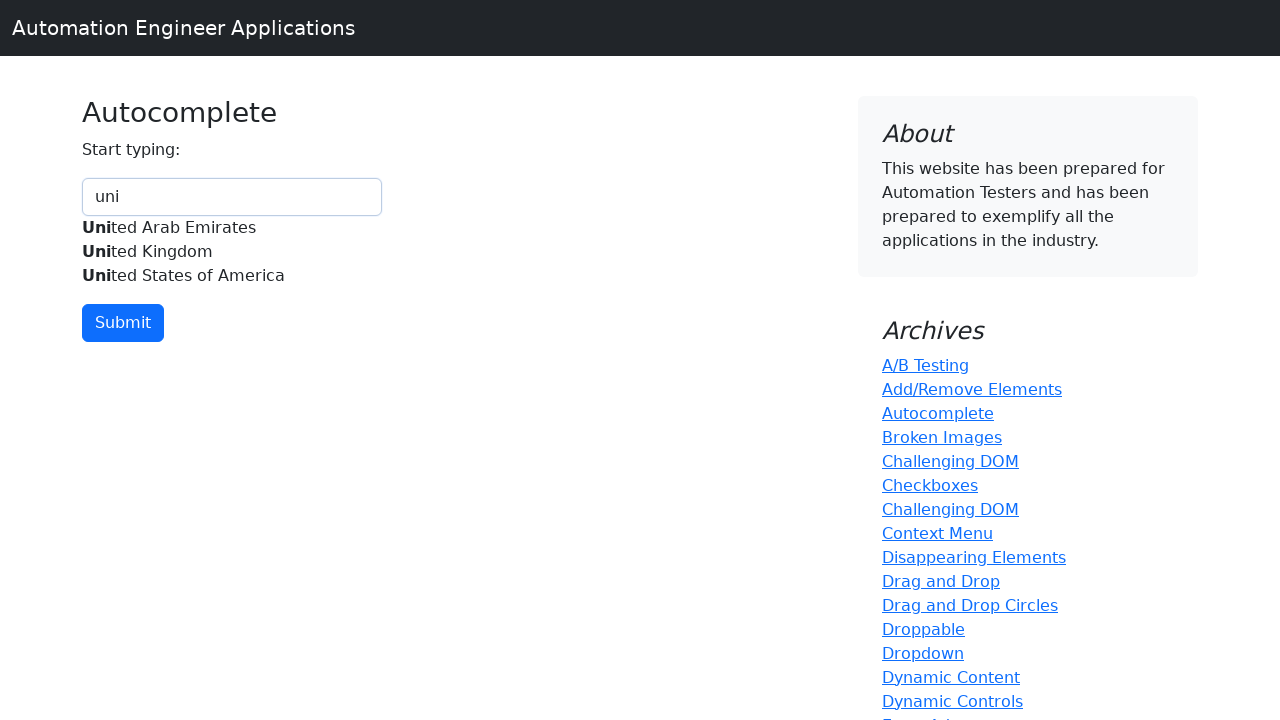

Selected 'United Kingdom' from autocomplete suggestions at (232, 252) on xpath=//div[@id='myCountryautocomplete-list']//div[.='United Kingdom']
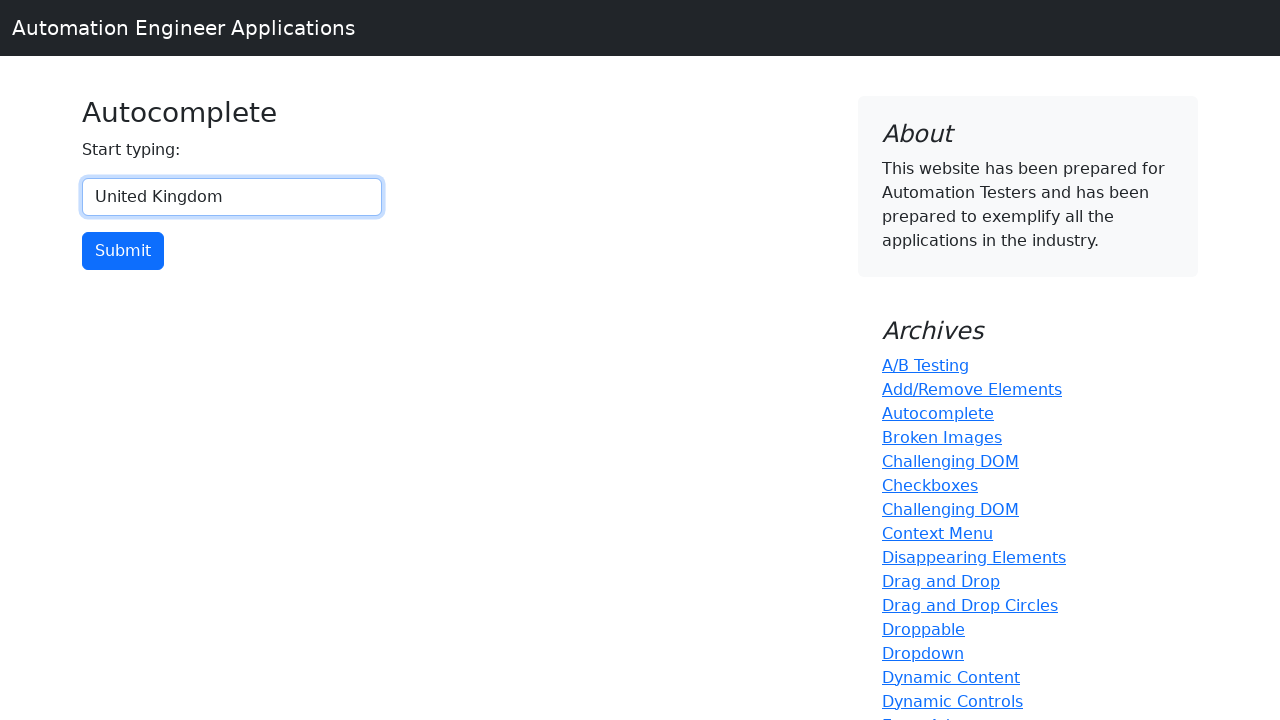

Clicked the submit button at (123, 251) on xpath=//input[@type='button']
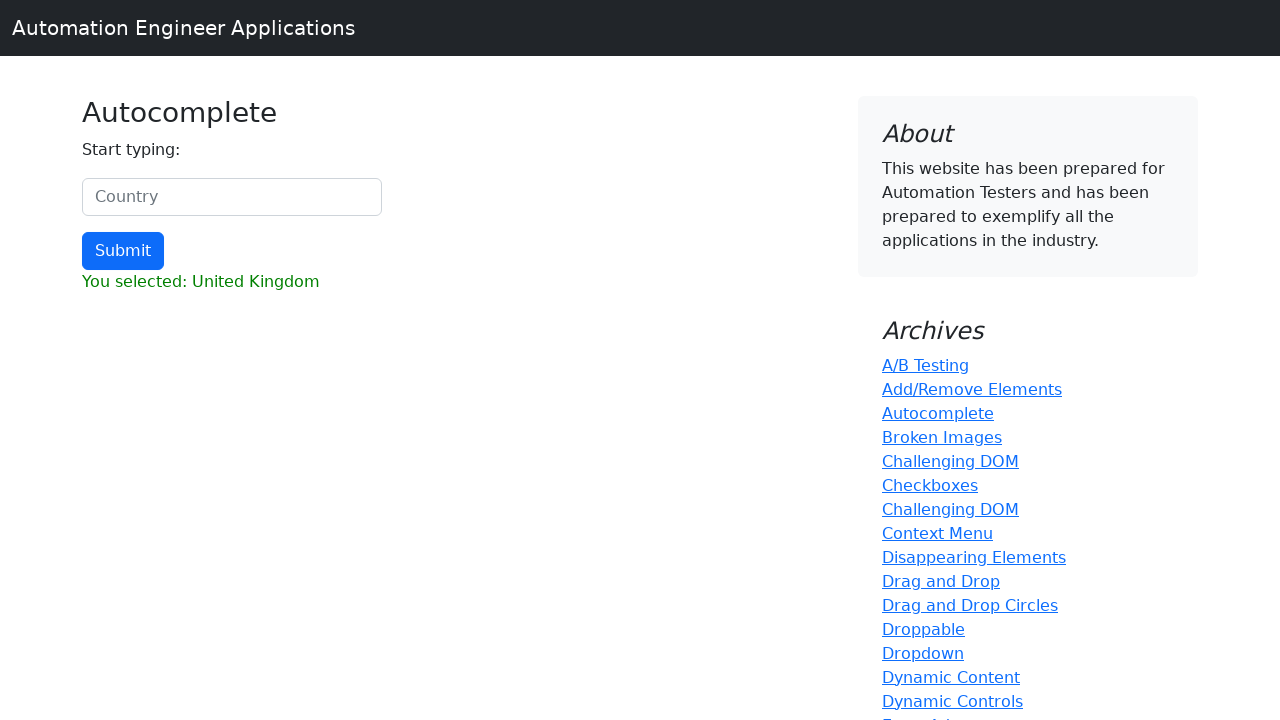

Retrieved result text from result element
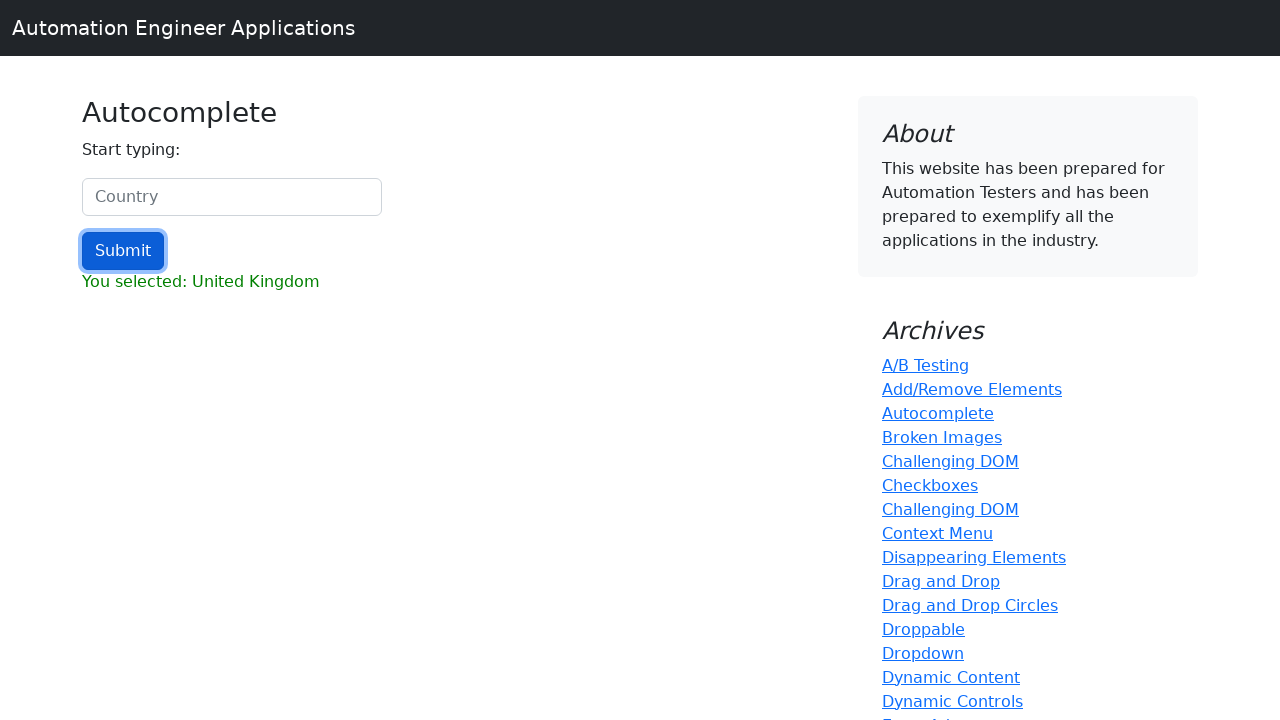

Verified that result contains 'United Kingdom'
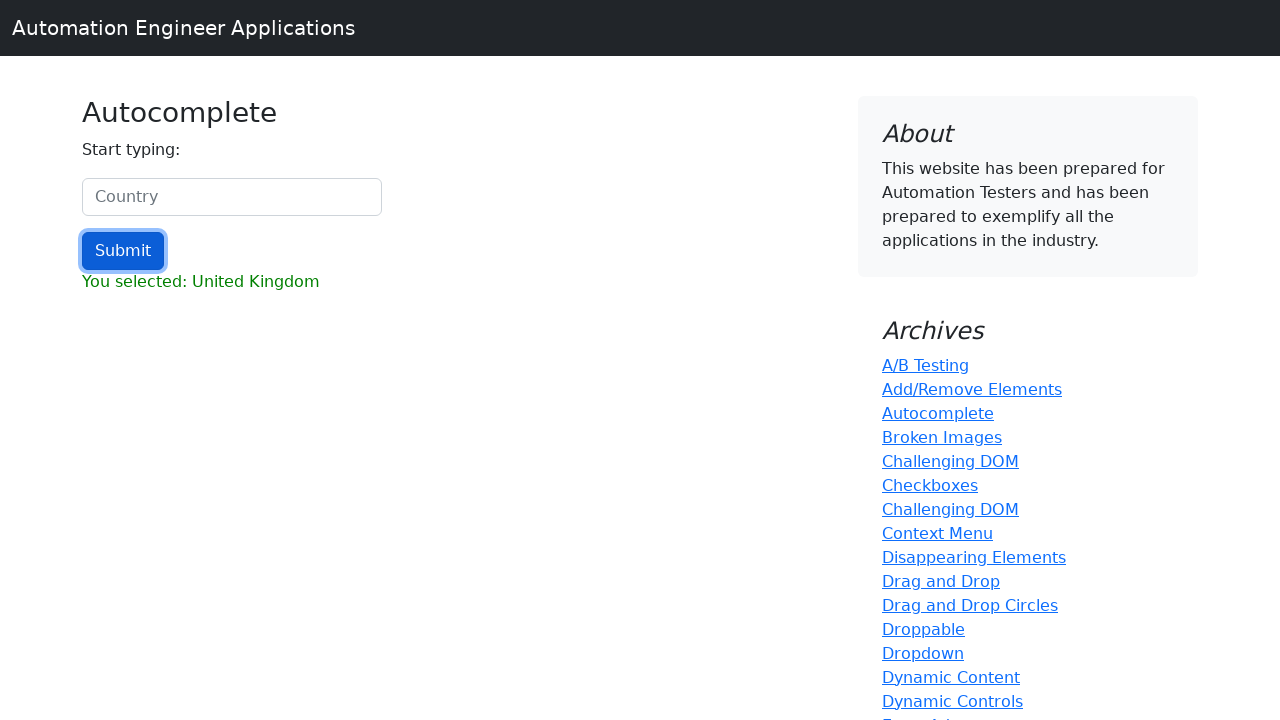

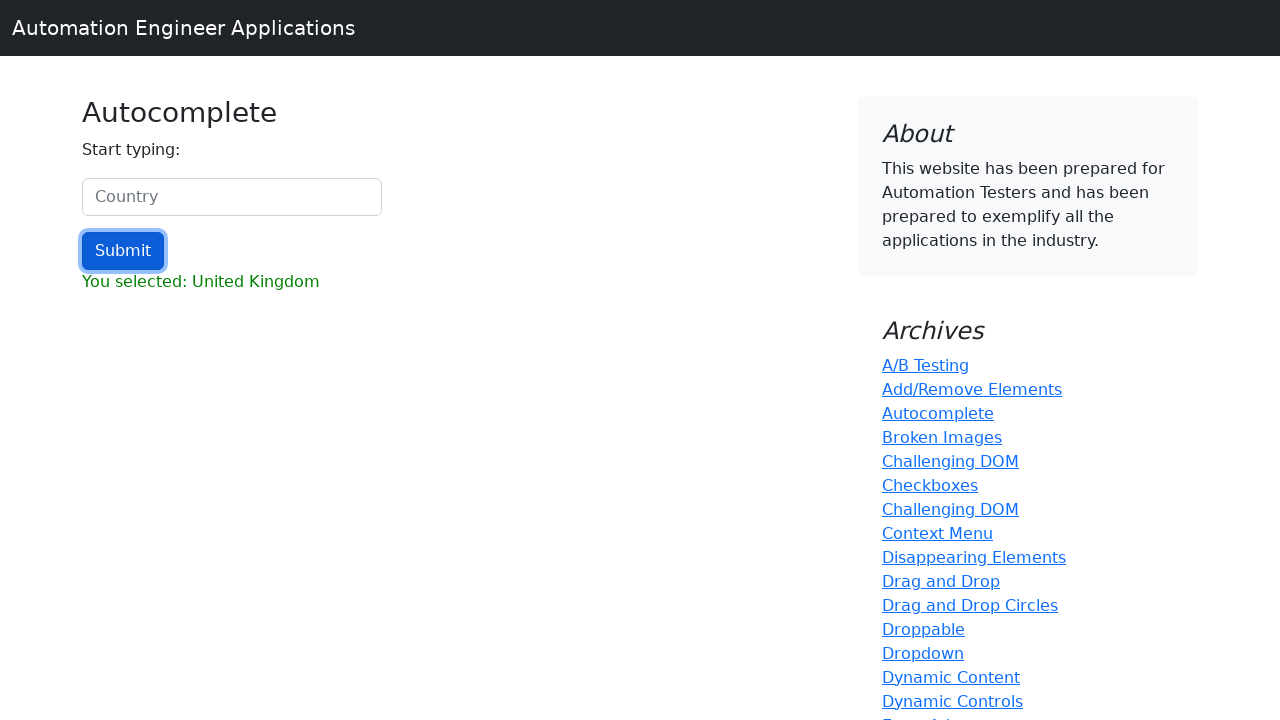